Tests filtering restaurants by price level 1

Starting URL: http://software-lab-travel-app.s3-website.us-east-2.amazonaws.com/restaurants

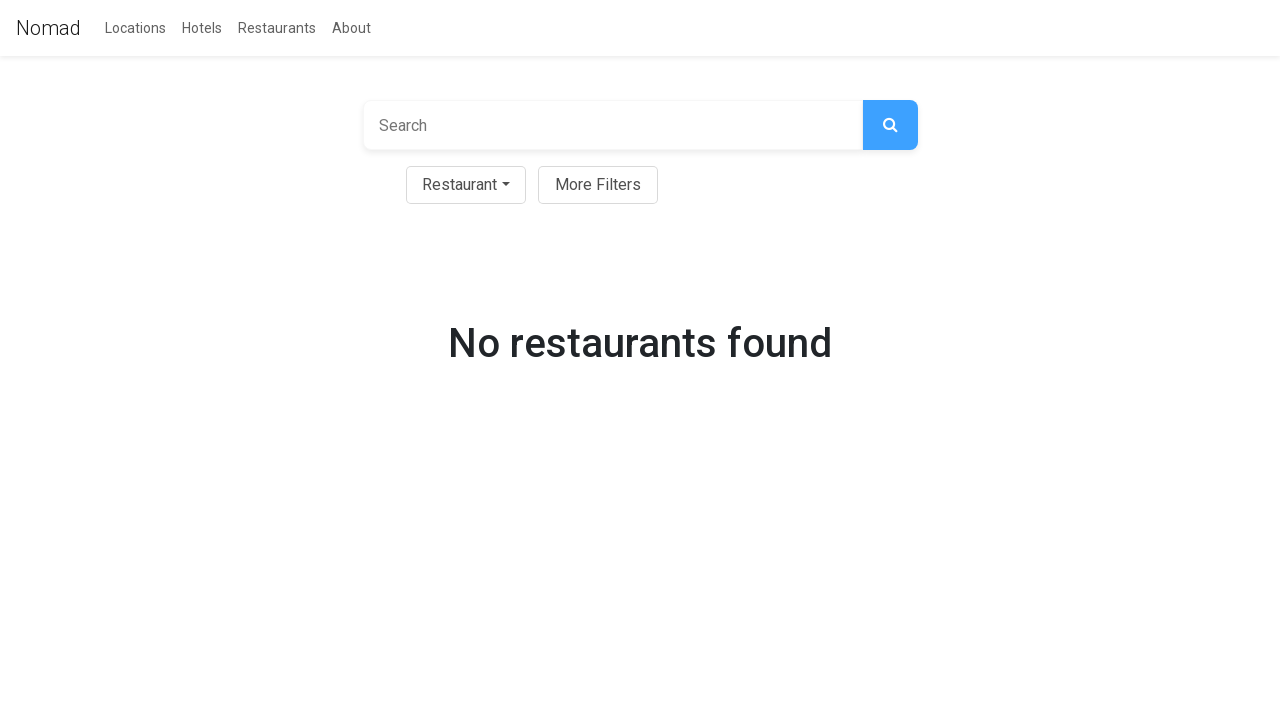

Clicked filter button to open filter menu at (598, 185) on button#filter-btn
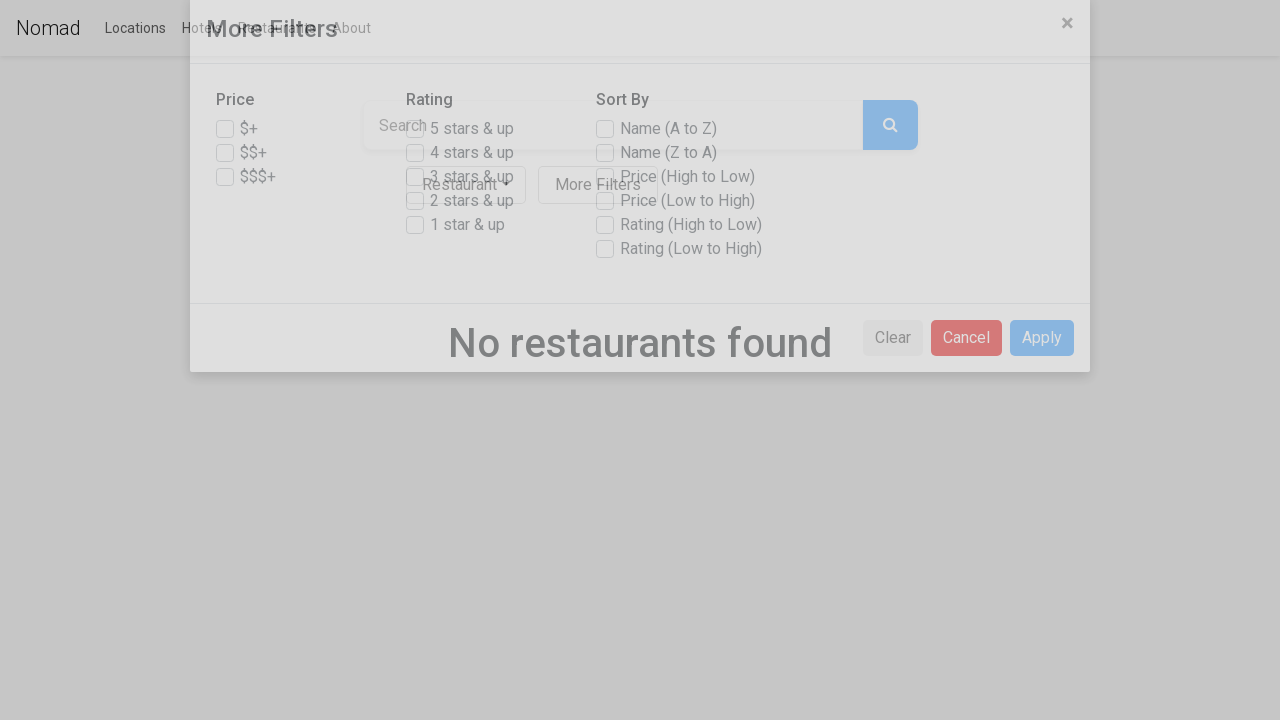

Selected price level 1 filter option at (237, 162) on input[value='1']
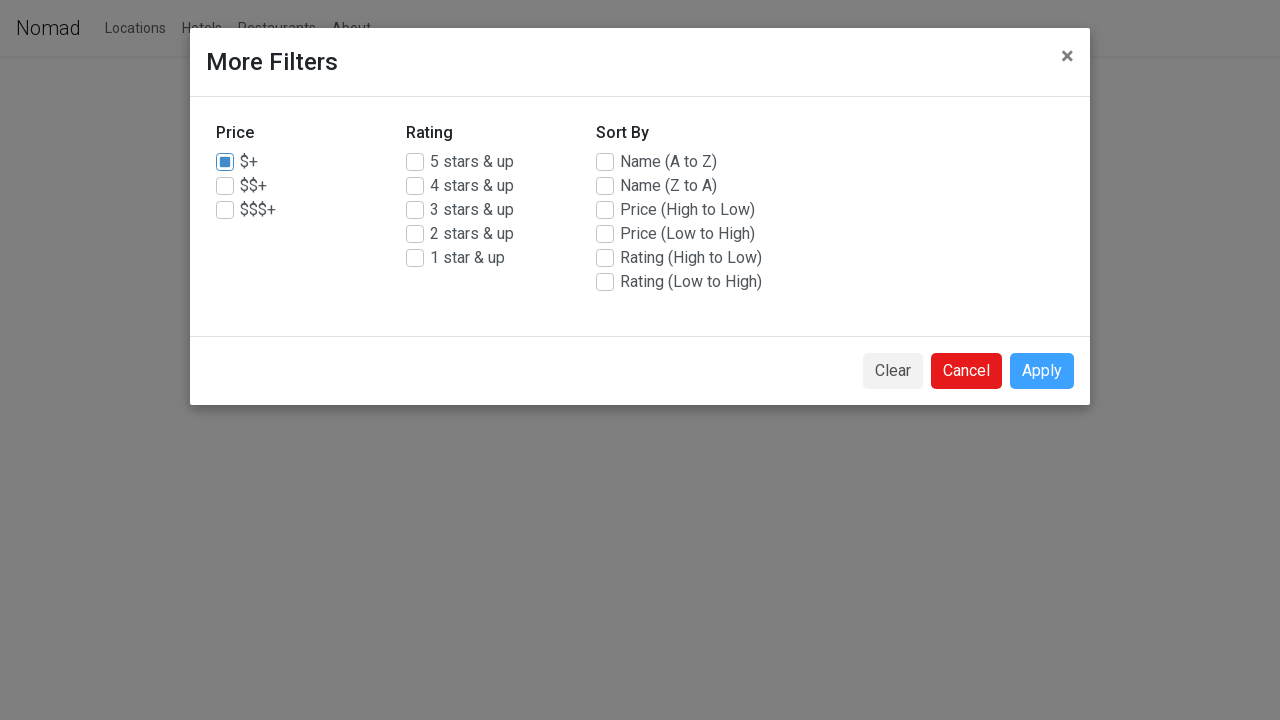

Clicked save button to apply price level 1 filter at (1042, 371) on button#filter-save-btn
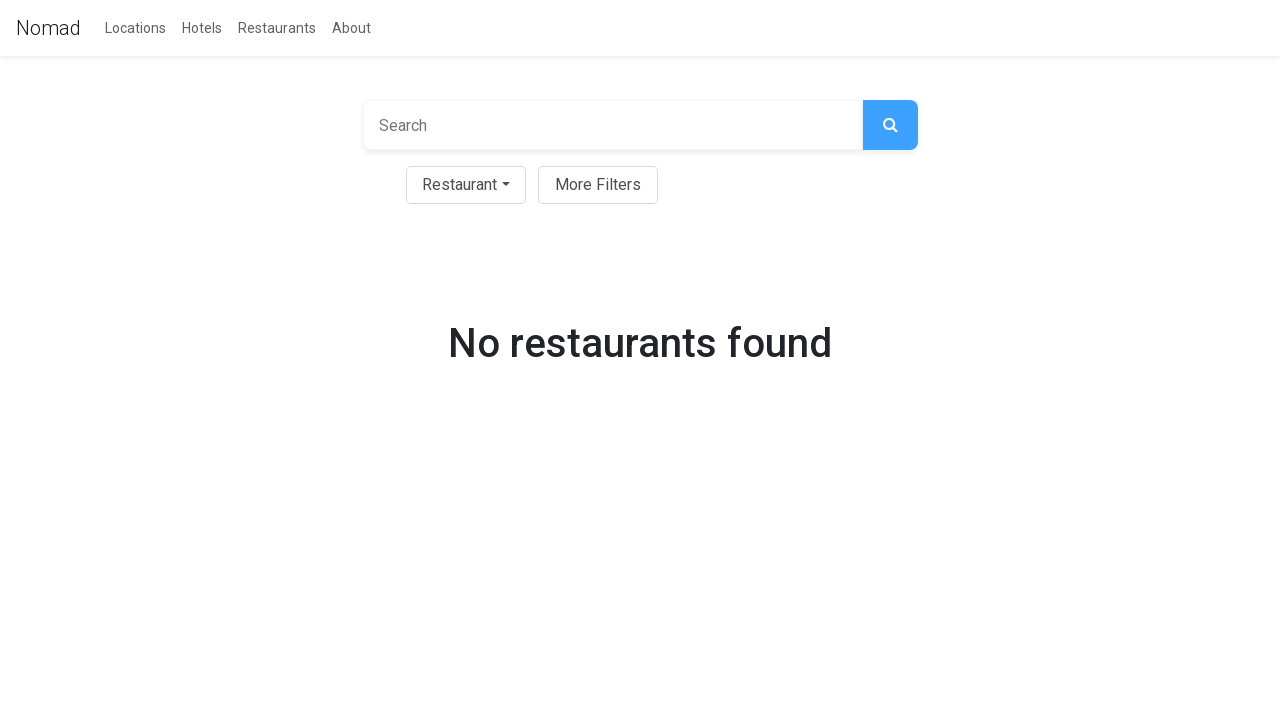

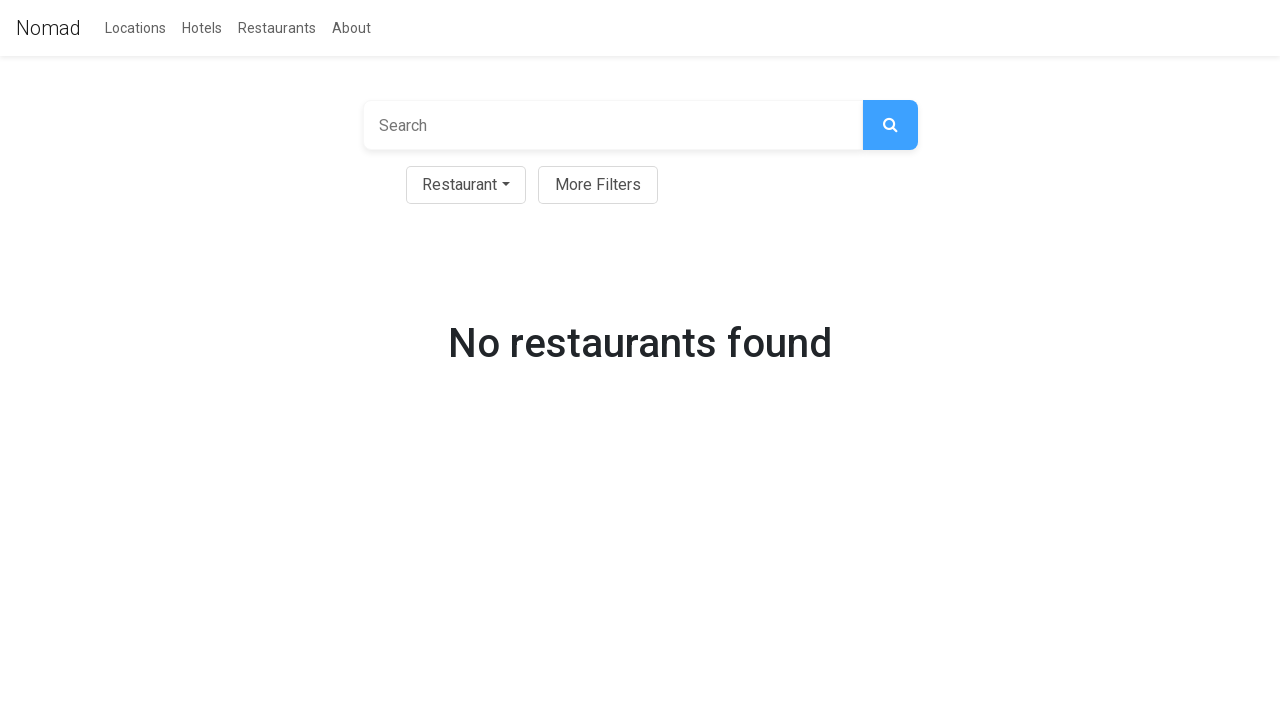